Fills out registration form fields including email, password, name, surname, and address

Starting URL: https://www.solilamba.com/hesapolustur

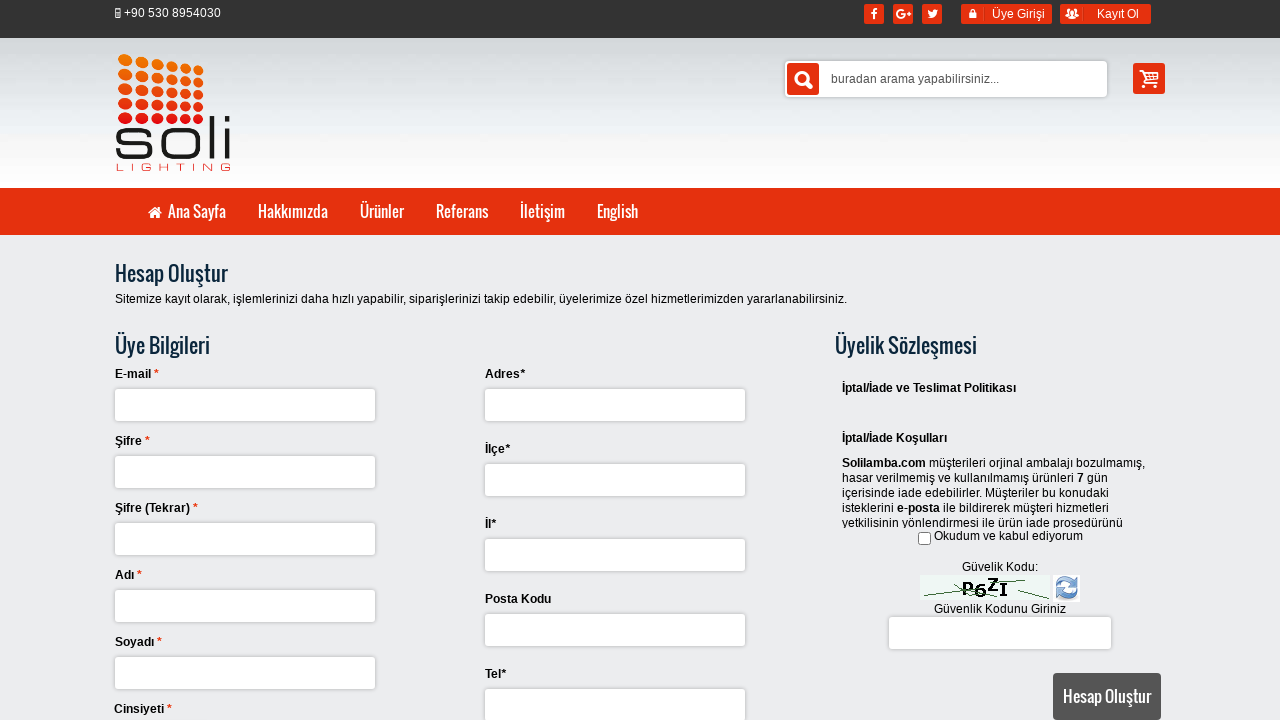

Filled email field with 'user123@example.com' on #email
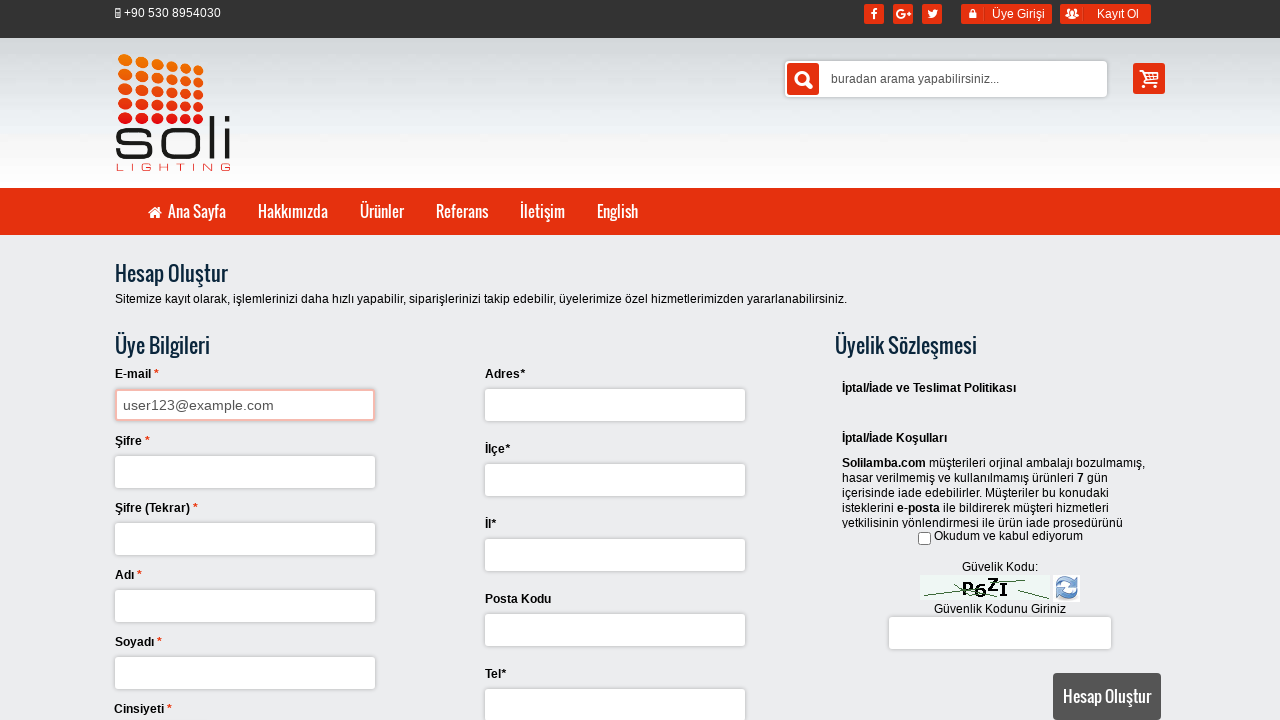

Filled password field with 'TestPass789' on #sifre
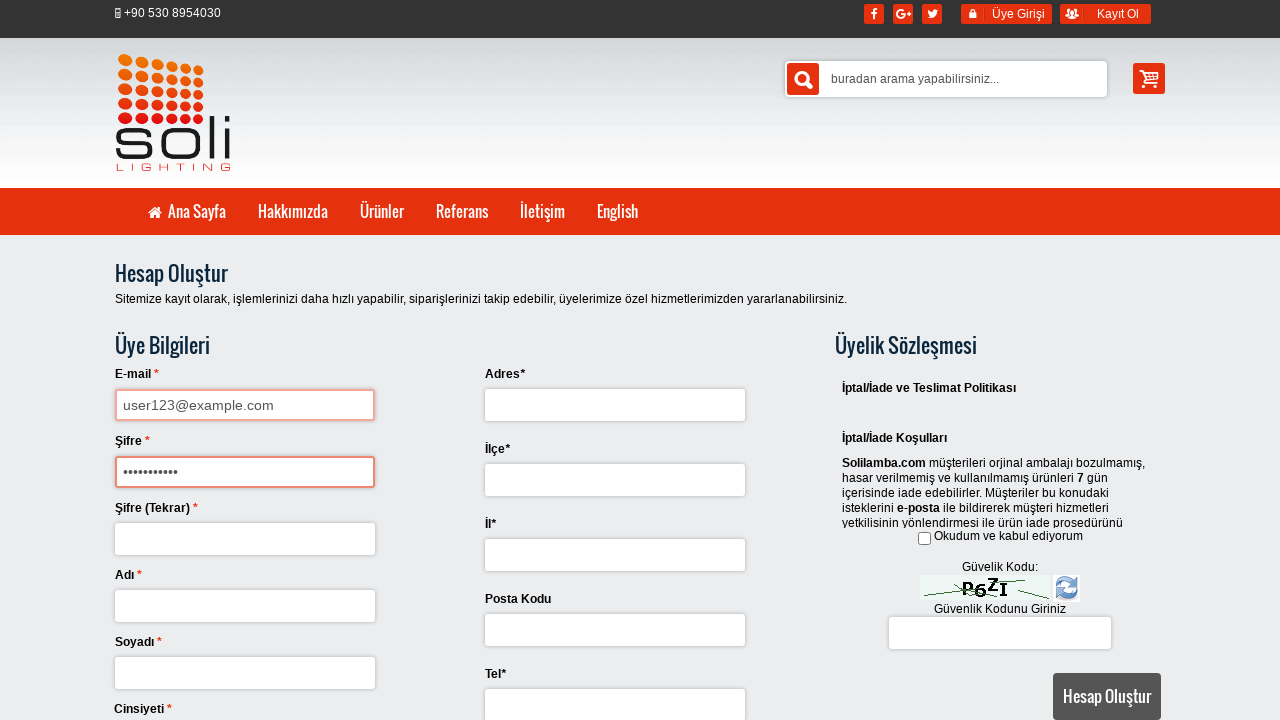

Filled first name field with 'Mehmet' on #adi
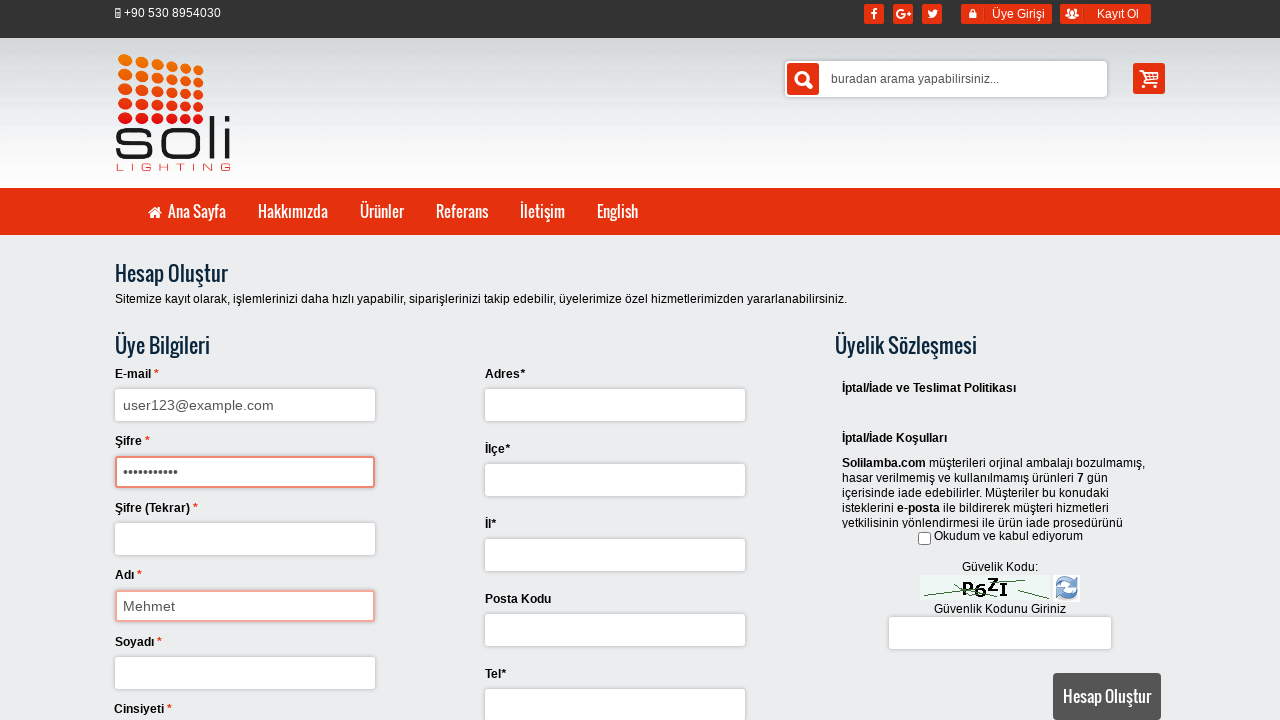

Filled last name field with 'Yilmaz' on #soyadi
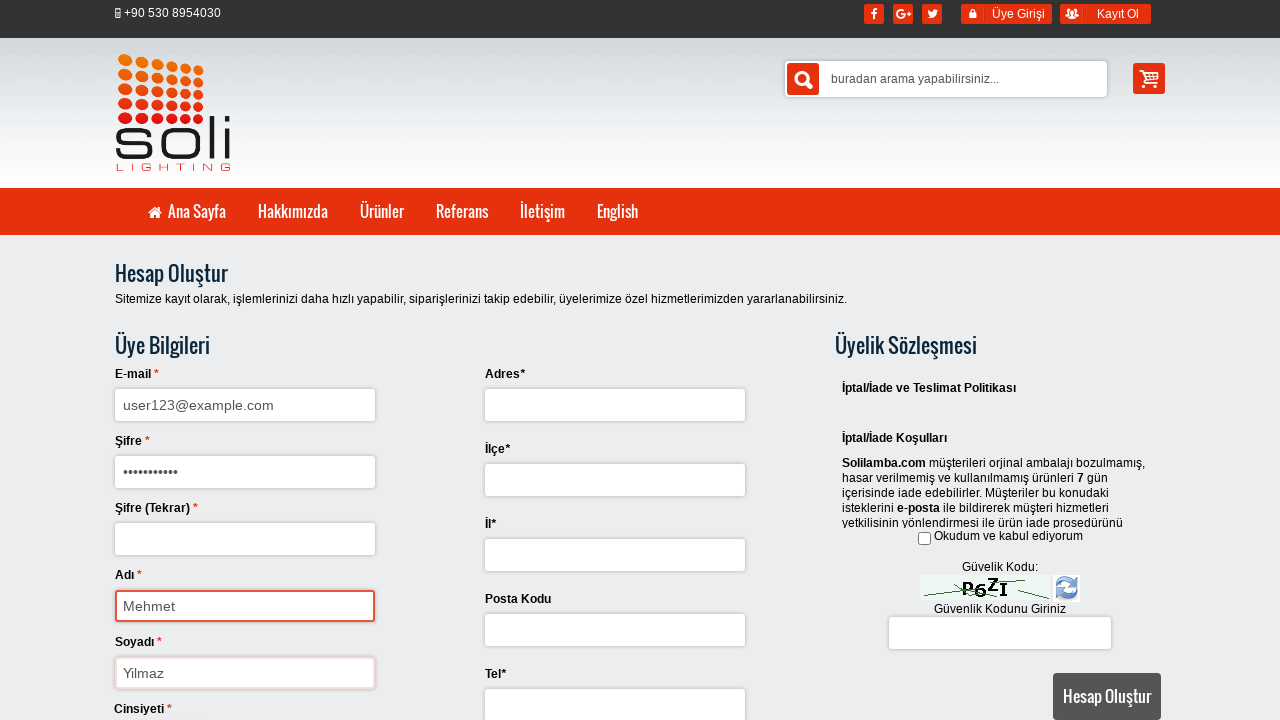

Filled address field with 'Test Street 123' on #adres
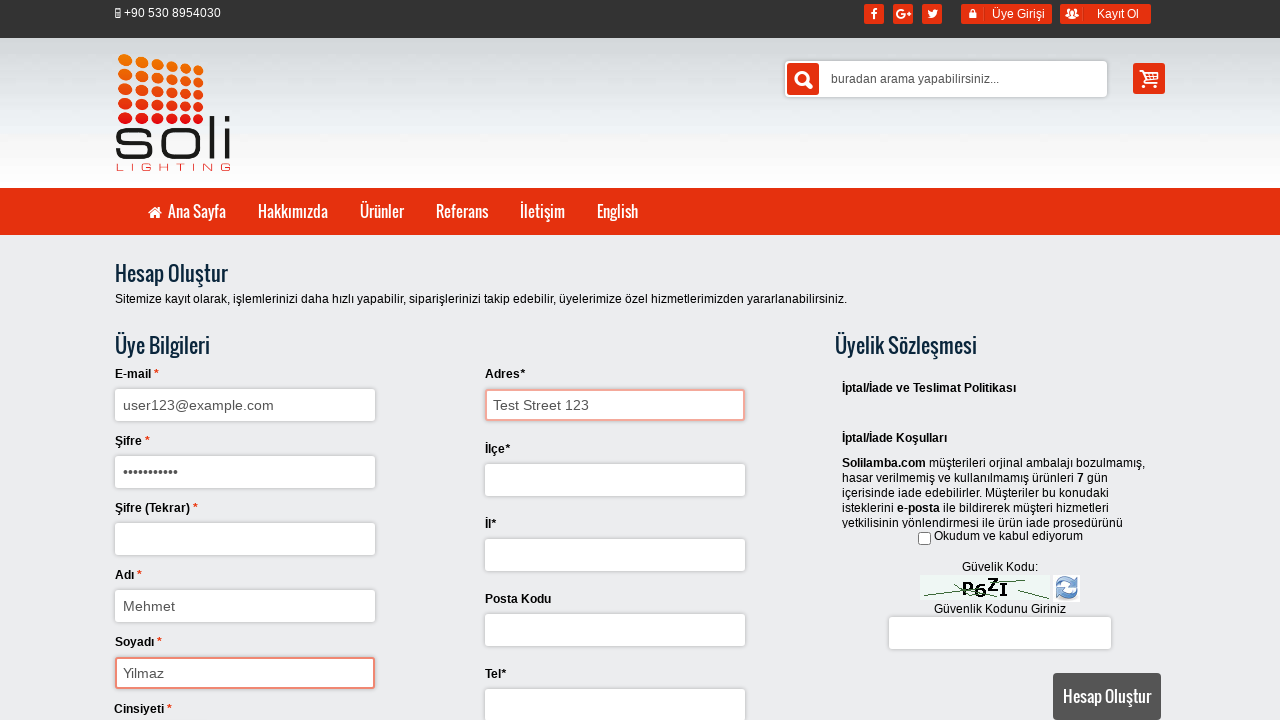

Filled district field with 'Kadikoy' on #ilce
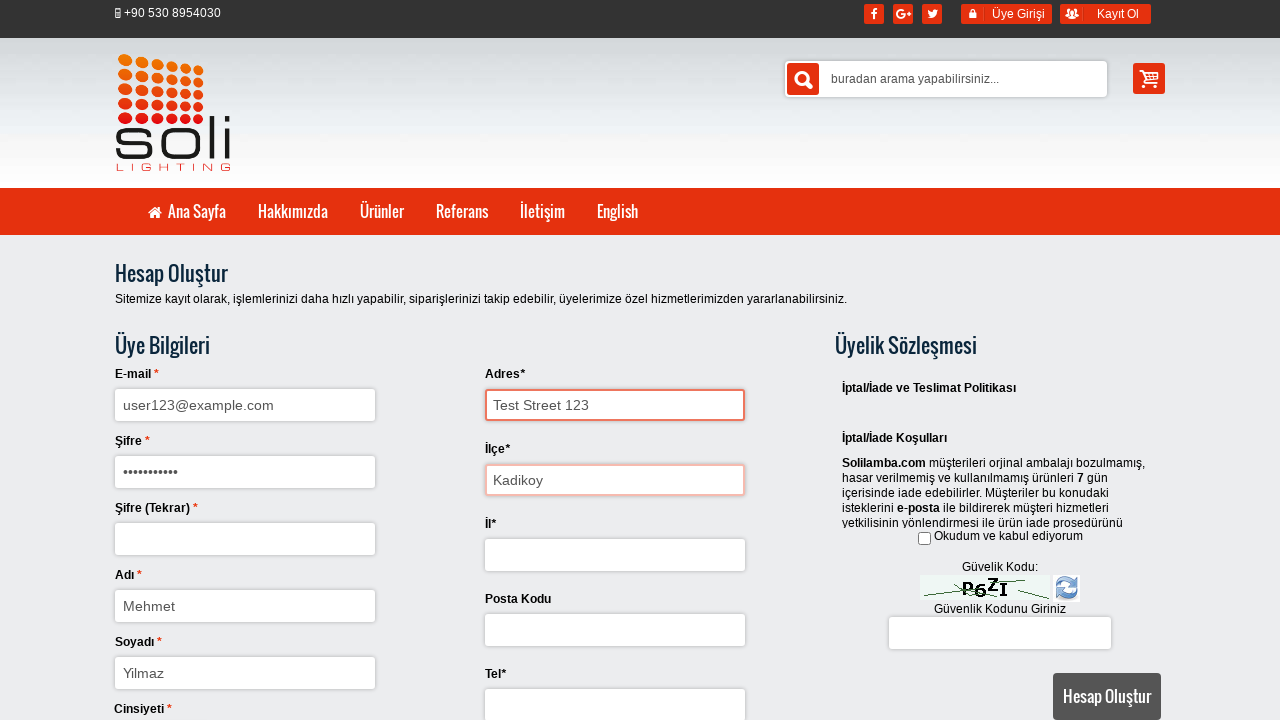

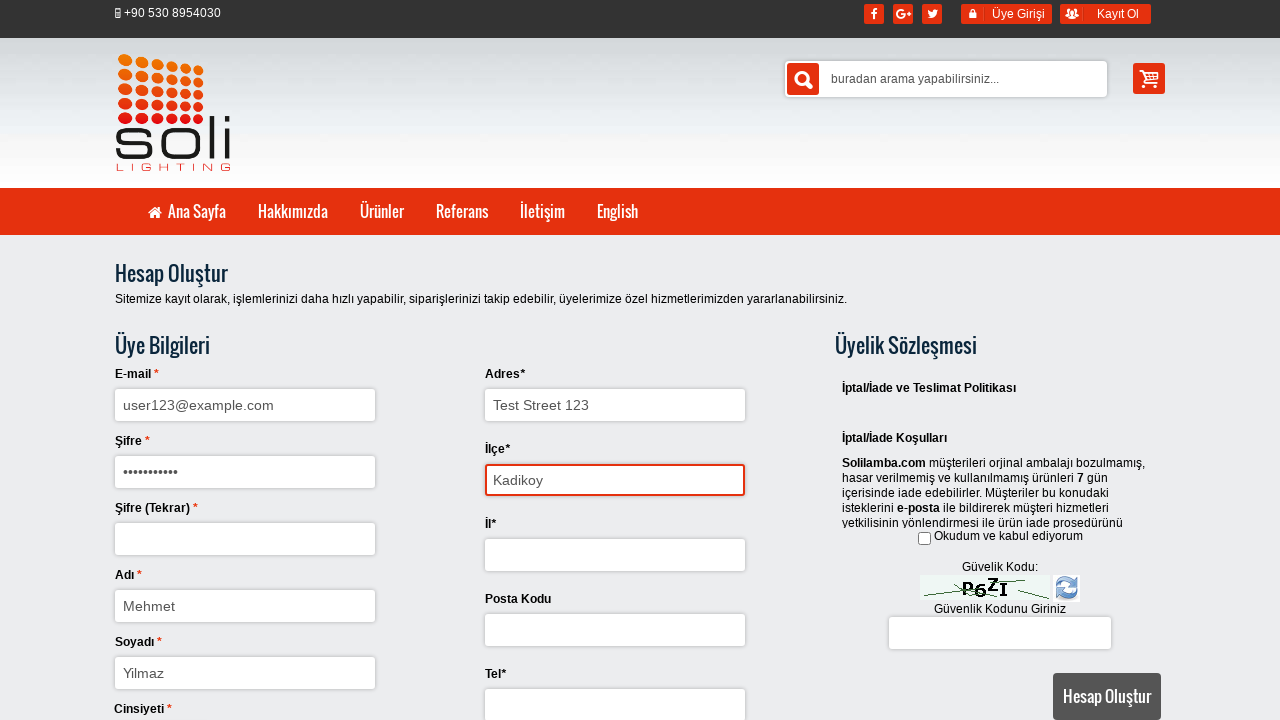